Tests that checkbox and label are hidden when editing a todo item

Starting URL: https://demo.playwright.dev/todomvc

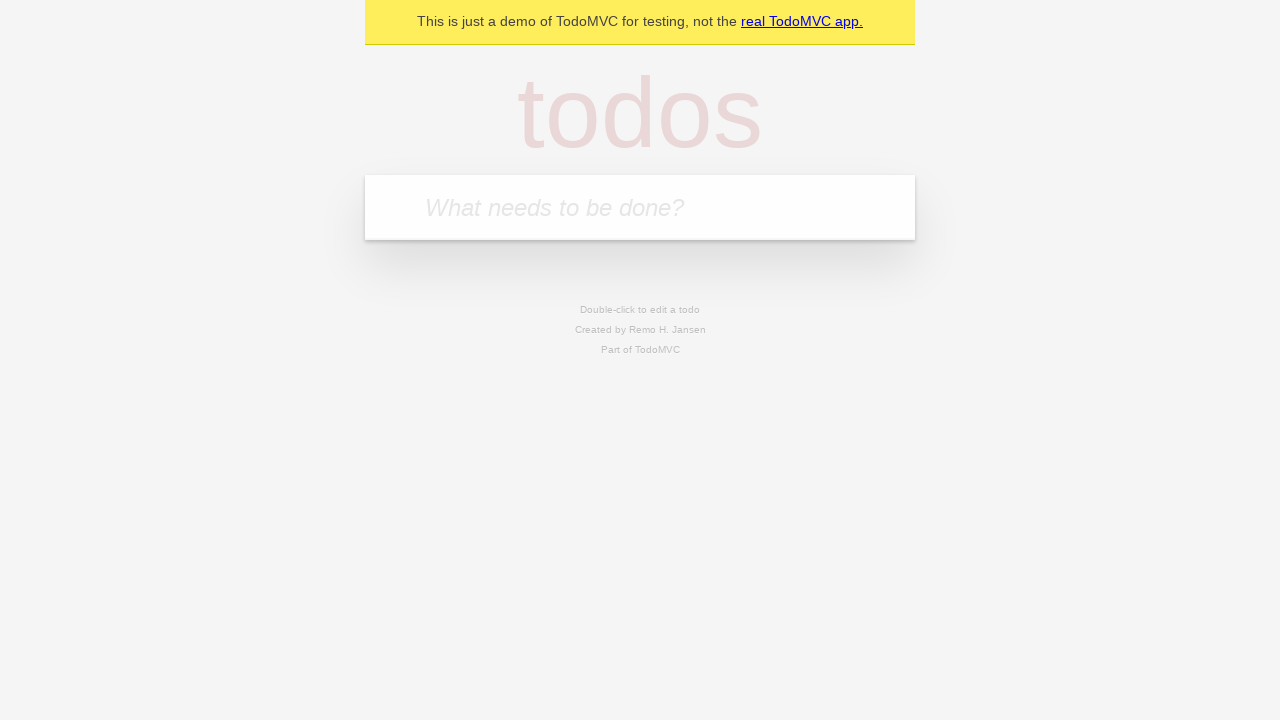

Filled todo input with 'buy some cheese' on input[placeholder='What needs to be done?']
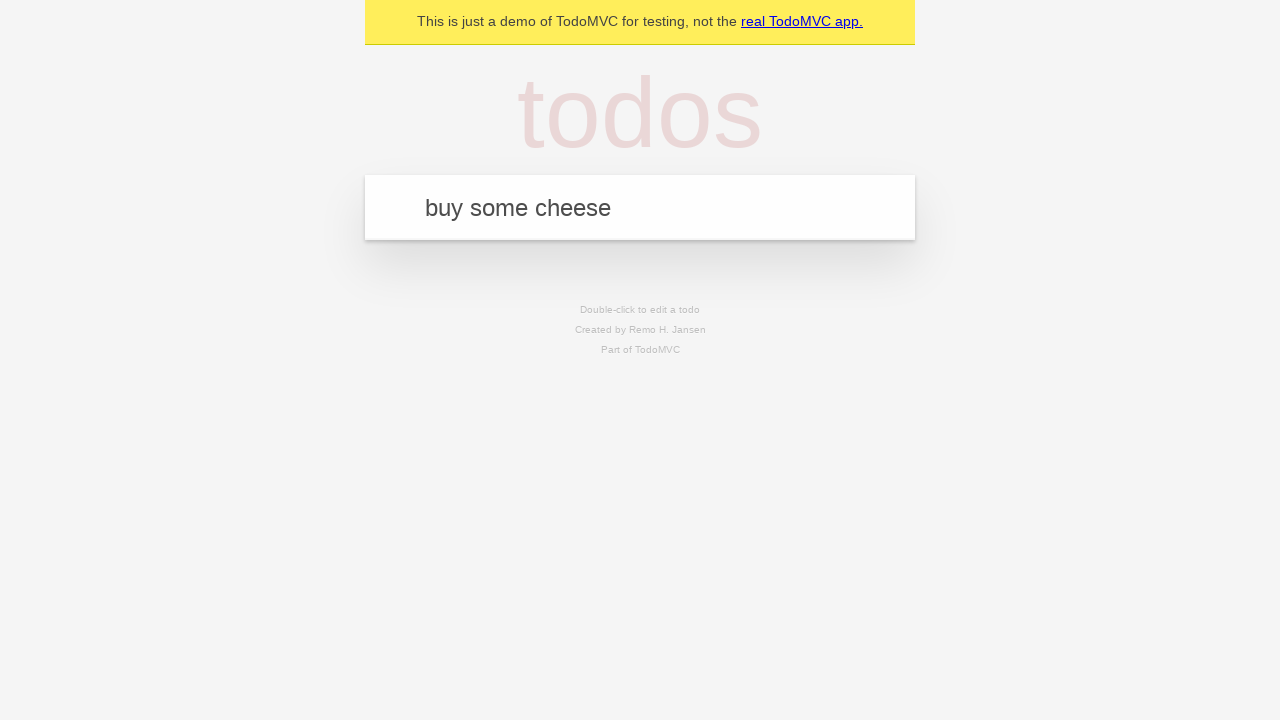

Pressed Enter to create first todo on input[placeholder='What needs to be done?']
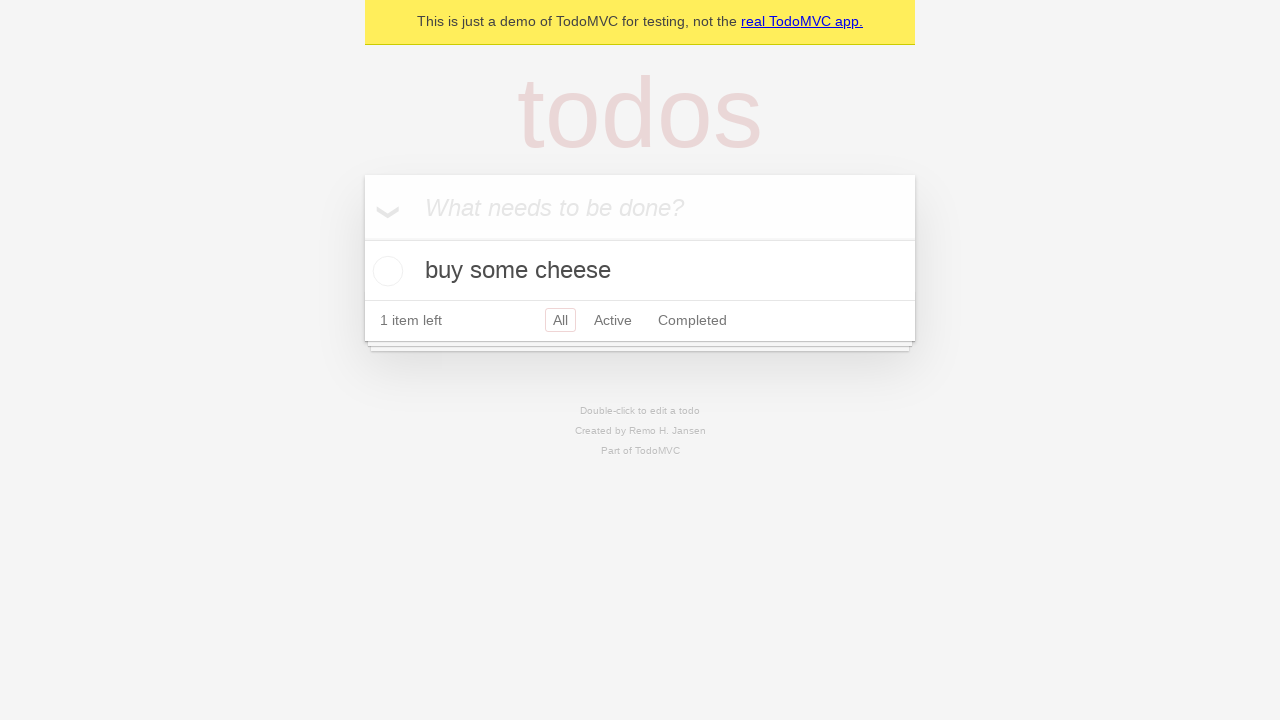

Filled todo input with 'feed the cat' on input[placeholder='What needs to be done?']
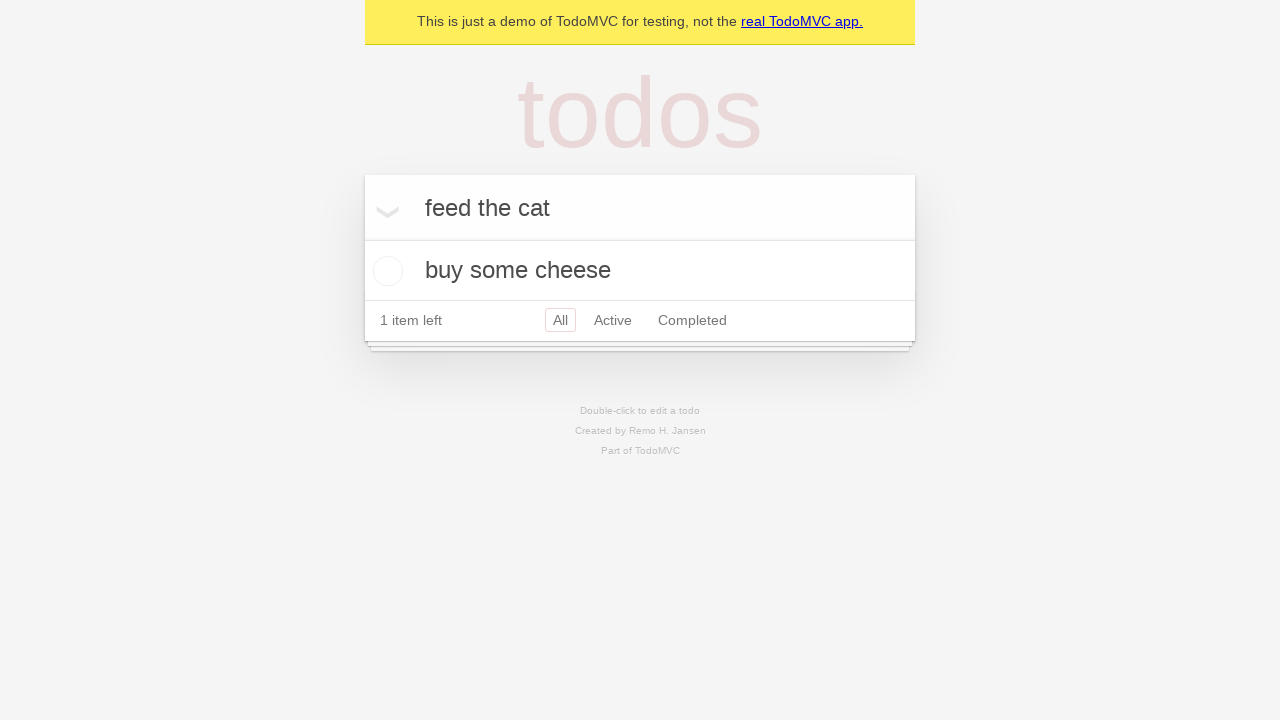

Pressed Enter to create second todo on input[placeholder='What needs to be done?']
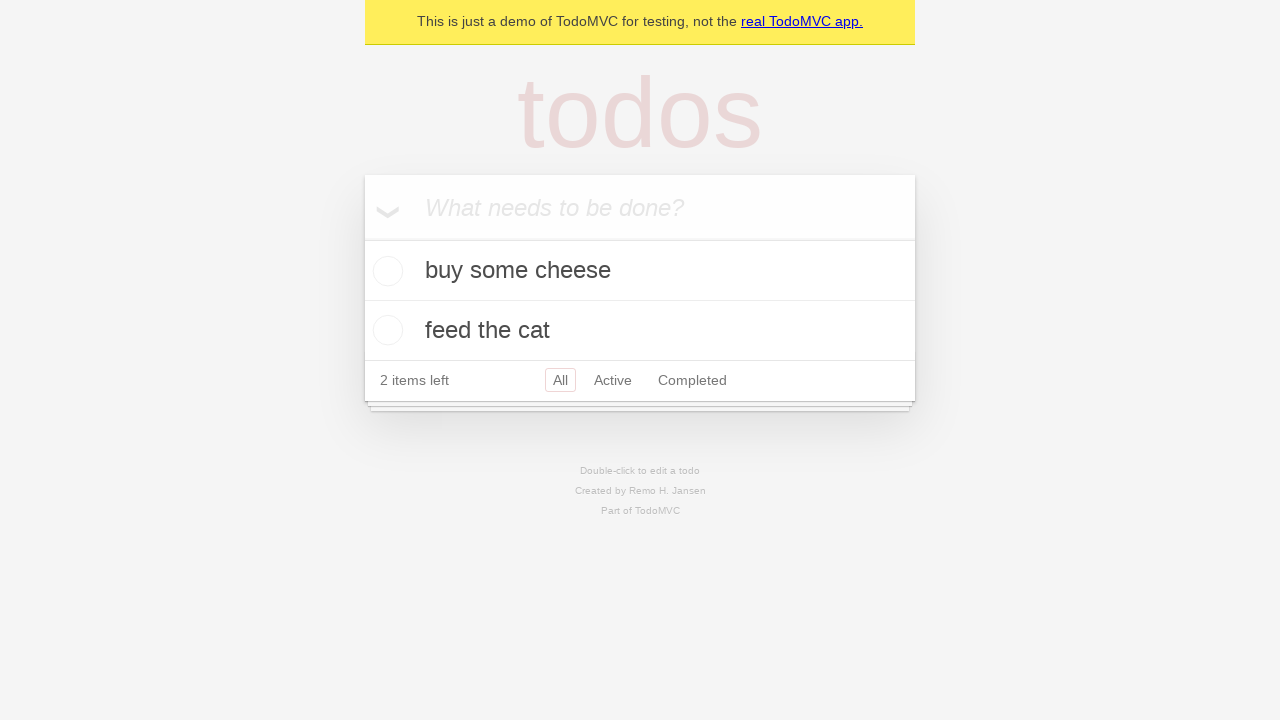

Filled todo input with 'book a doctors appointment' on input[placeholder='What needs to be done?']
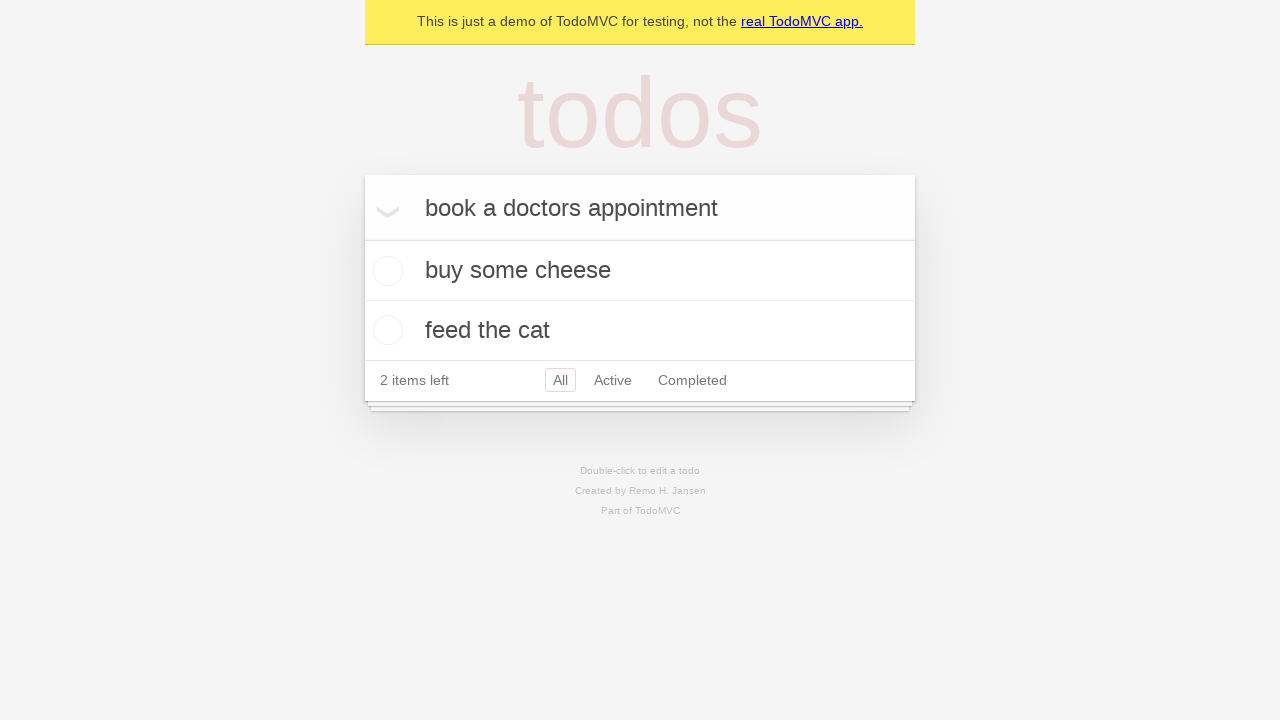

Pressed Enter to create third todo on input[placeholder='What needs to be done?']
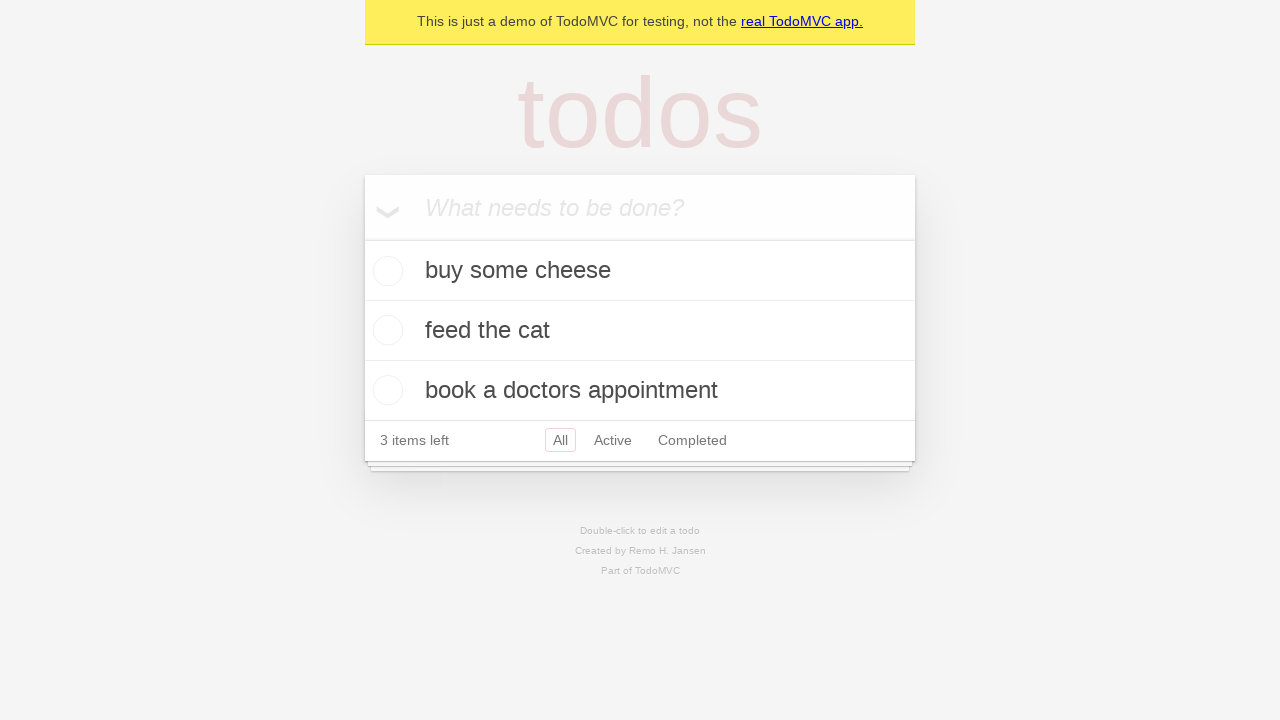

Double-clicked second todo item to enter edit mode at (640, 331) on [data-testid='todo-item'] >> nth=1
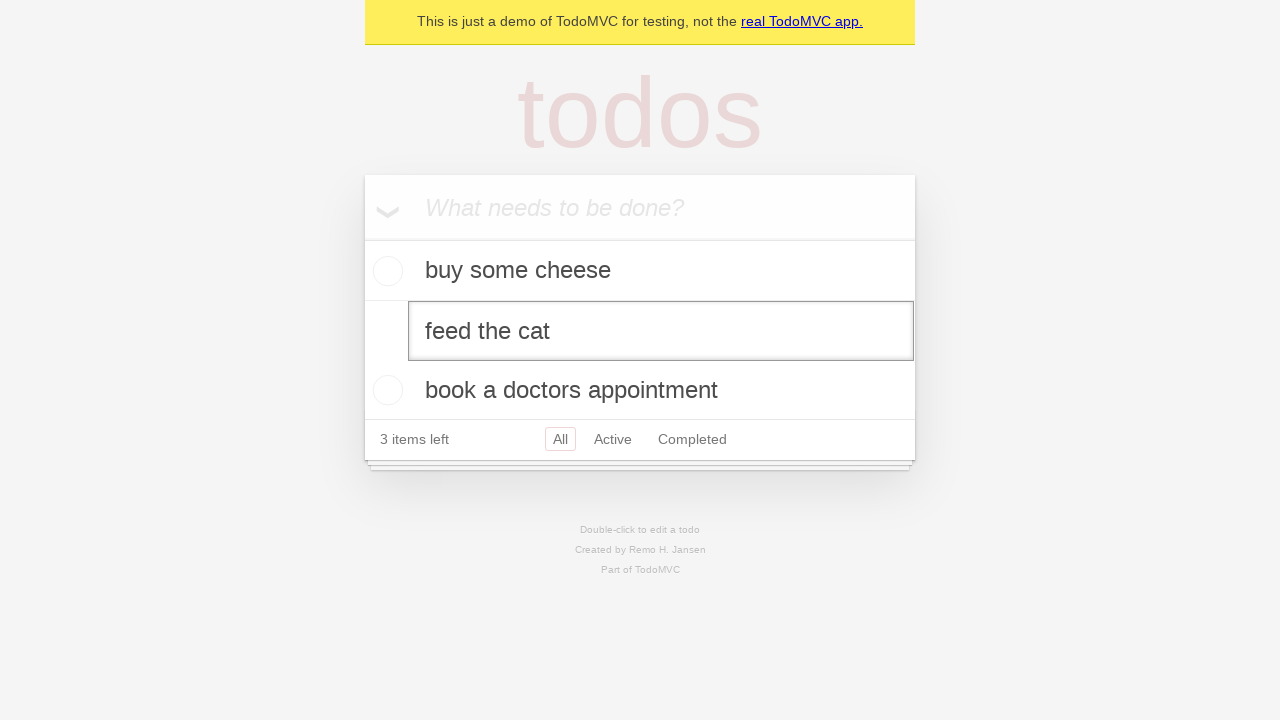

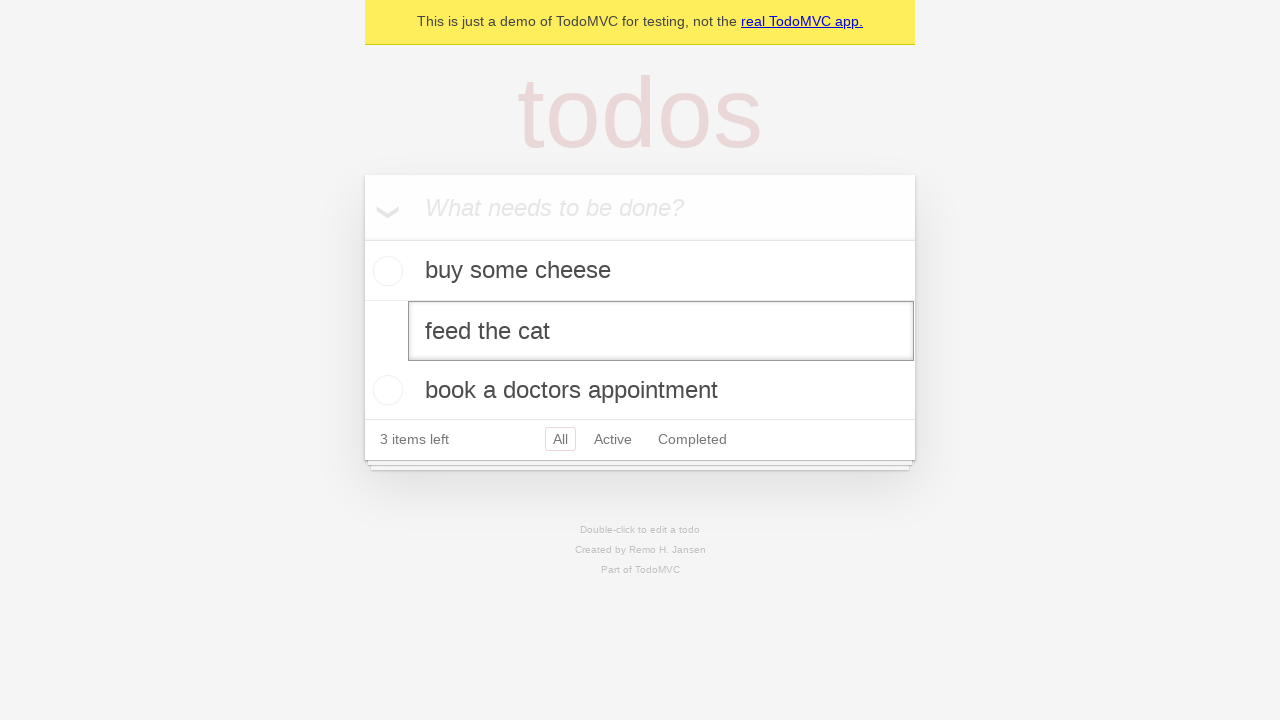